Tests registration form validation when confirmation email doesn't match the original email.

Starting URL: https://alada.vn/tai-khoan/dang-ky.html

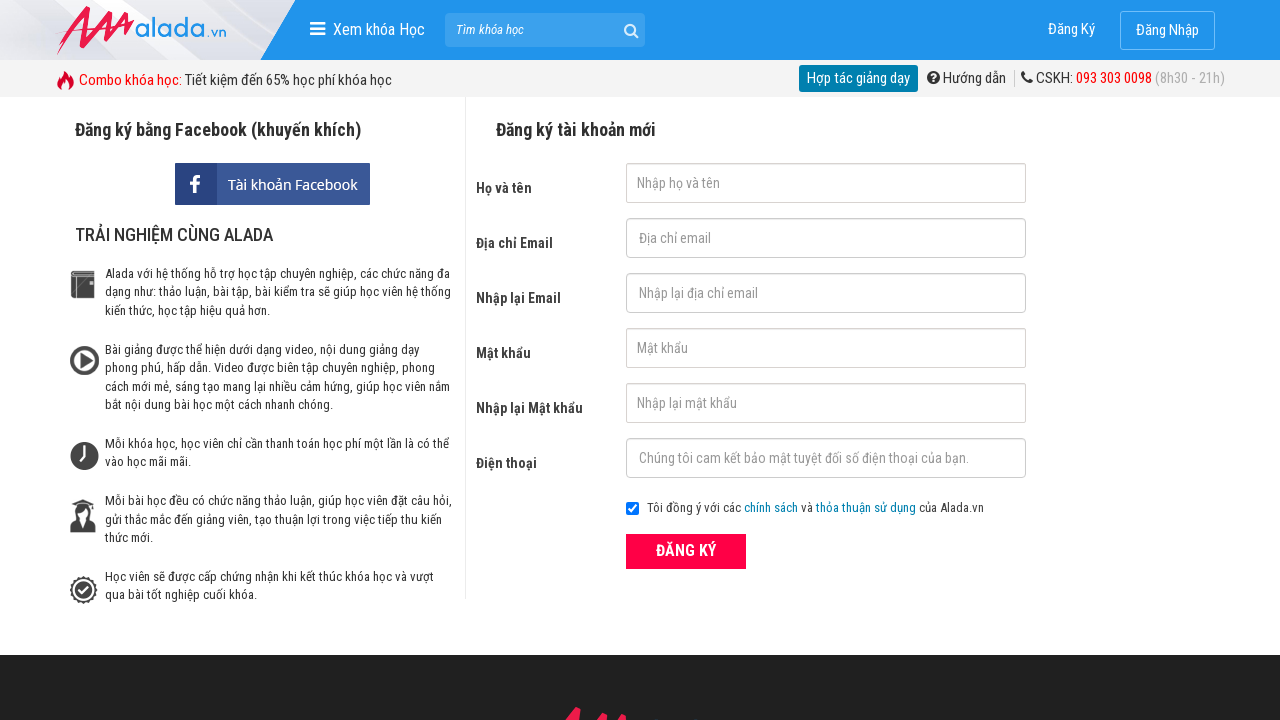

Filled first name field with 'Hoàng Hải' on input#txtFirstname
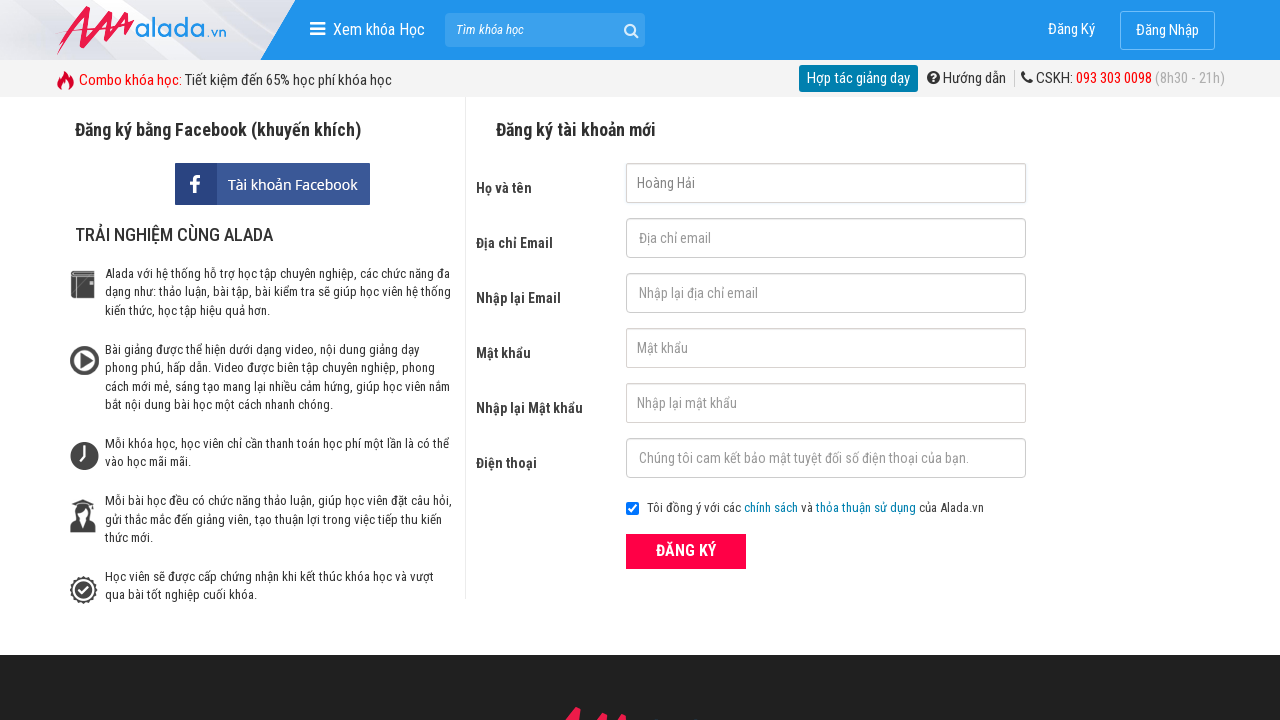

Filled email field with 'hai@gmail.com' on input#txtEmail
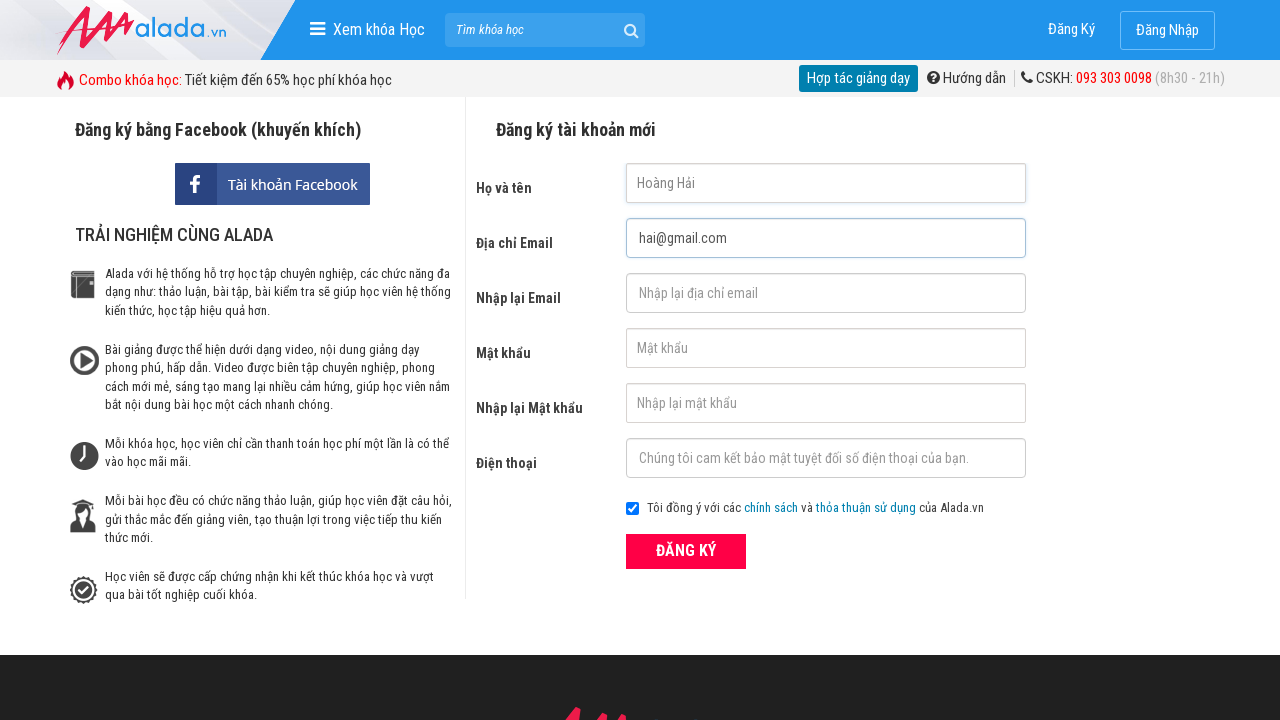

Filled confirm email field with mismatched email 'haii@gmail.com' on input#txtCEmail
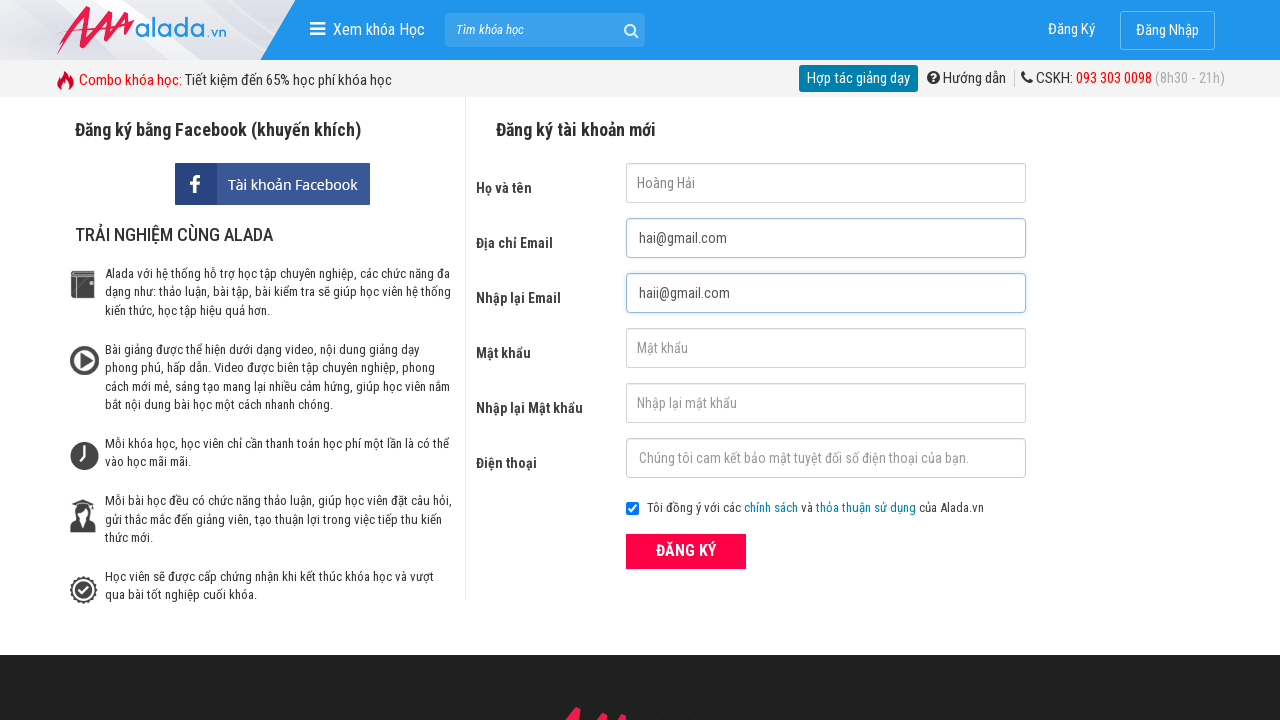

Filled password field with 'Abc@123' on input#txtPassword
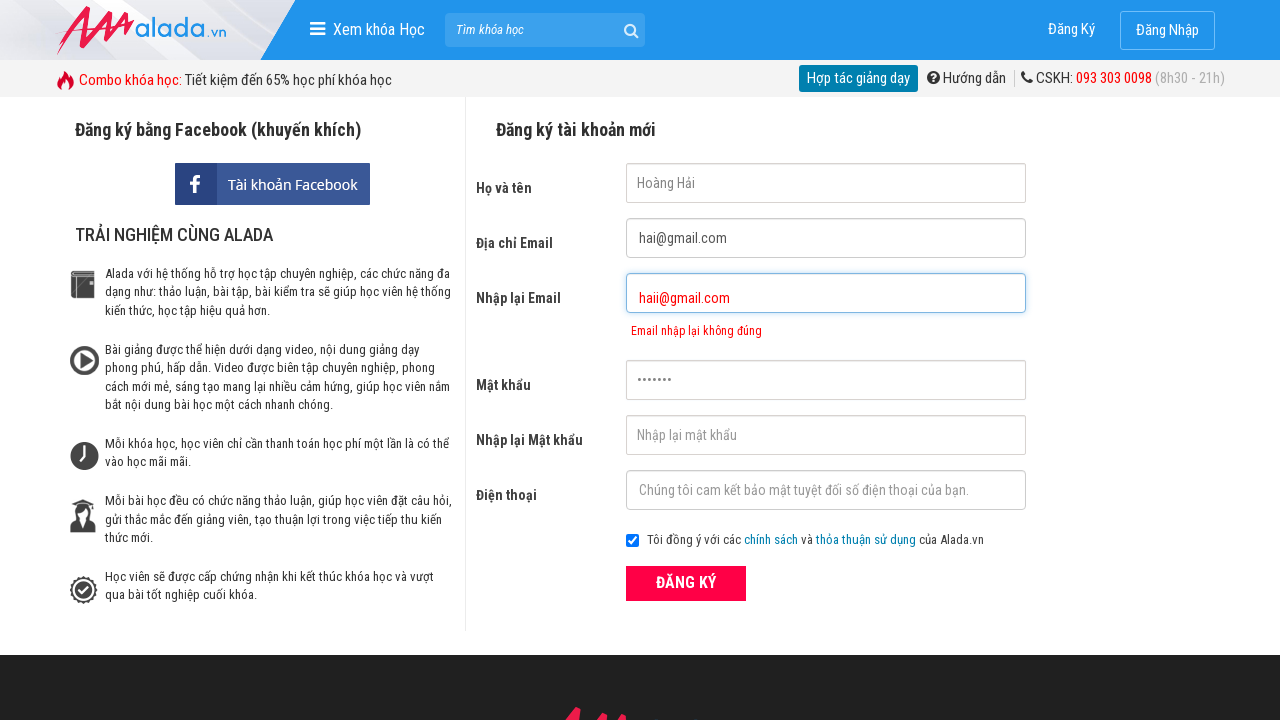

Filled confirm password field with 'Abc@123' on input#txtCPassword
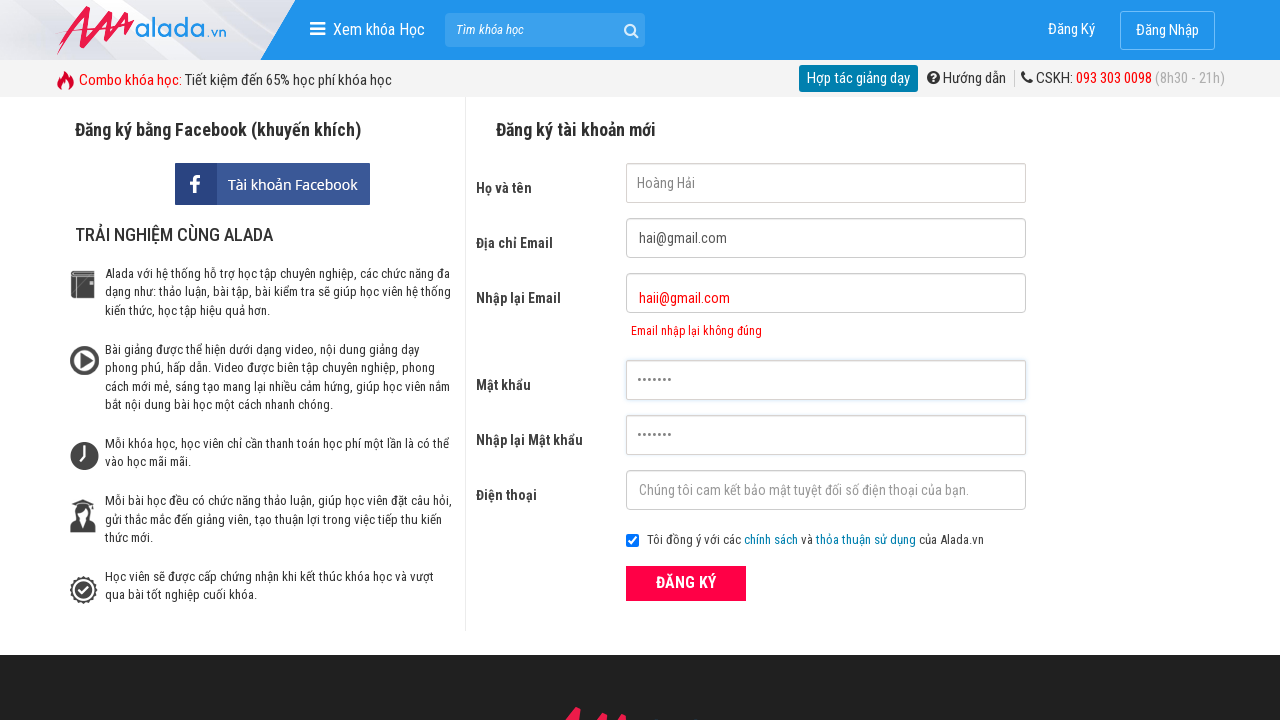

Filled phone field with '0987654321' on input#txtPhone
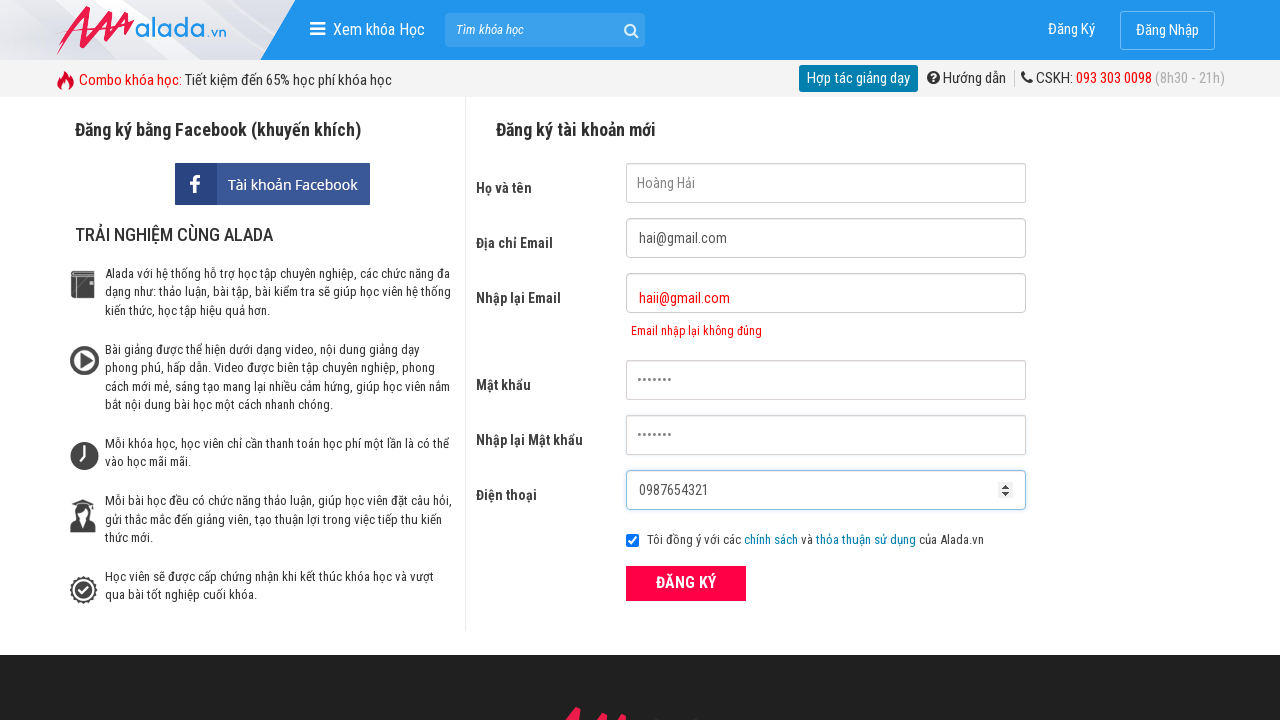

Clicked submit button to register at (686, 583) on button[type='submit']
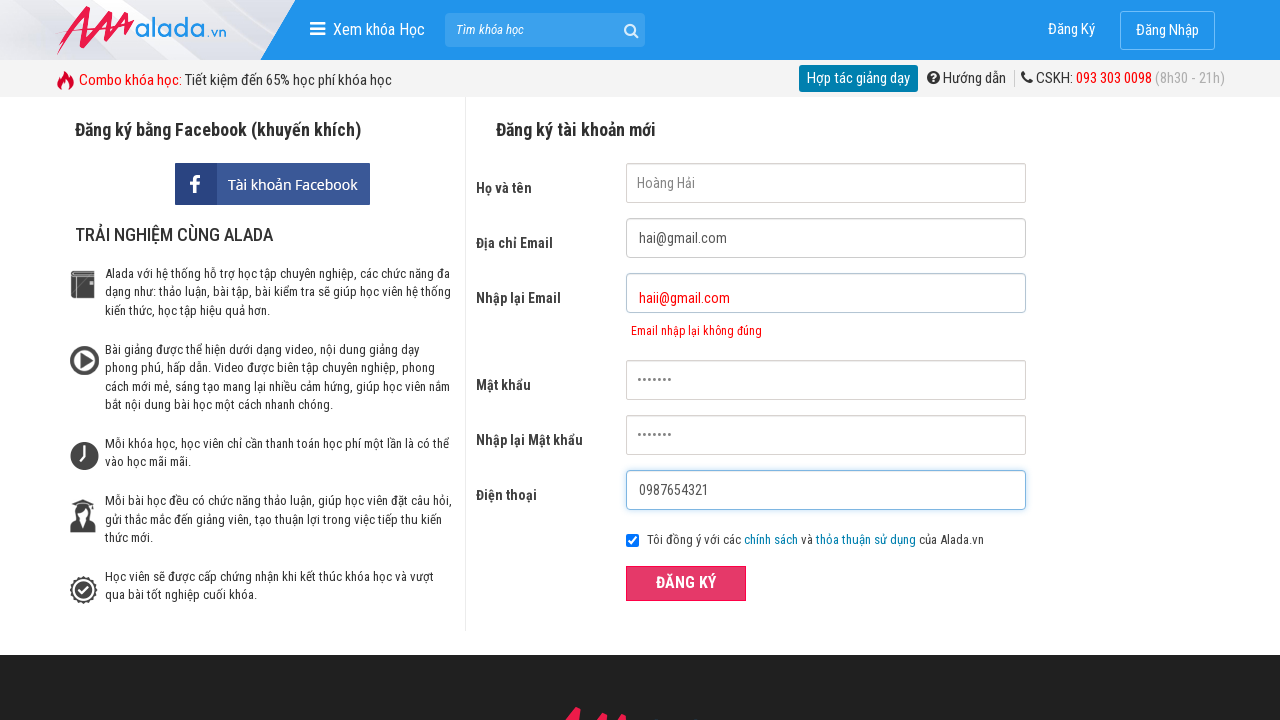

Confirm email error message appeared, validating mismatched emails rejection
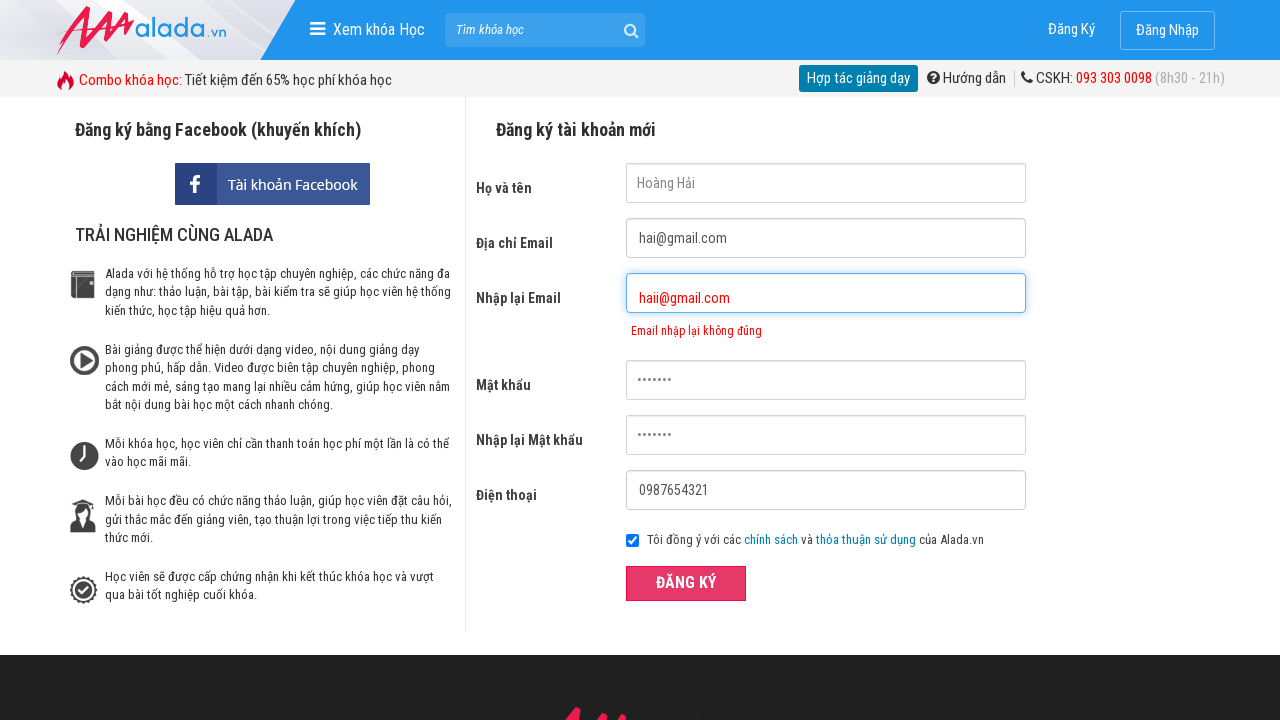

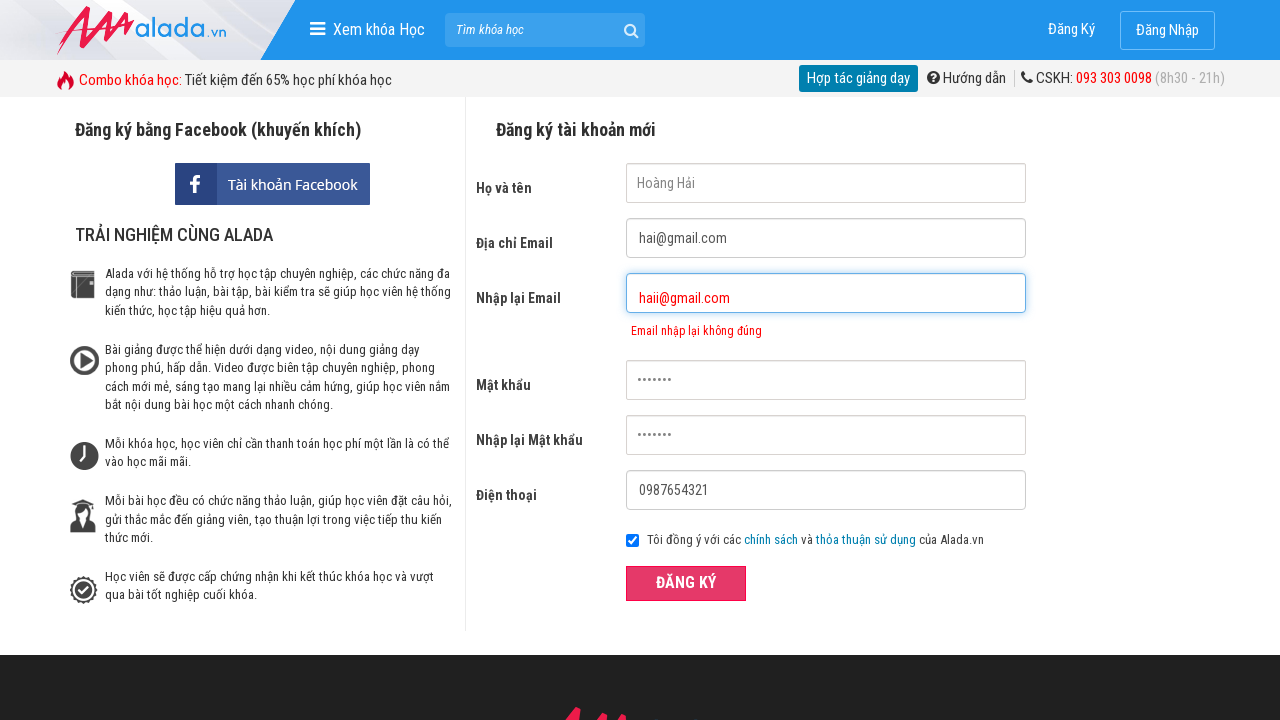